Tests button click behavior by clicking a button and verifying its color change

Starting URL: http://uitestingplayground.com/

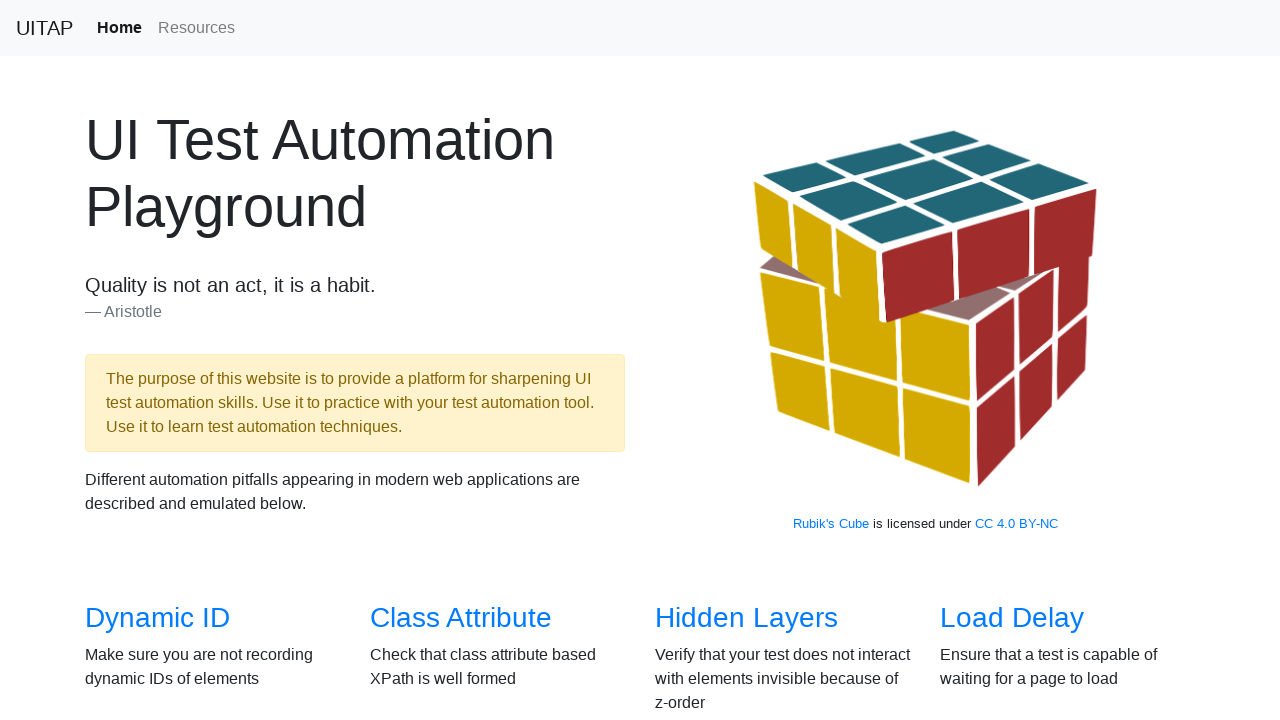

Clicked the Click link to navigate to click test page at (685, 360) on a[href='/click']
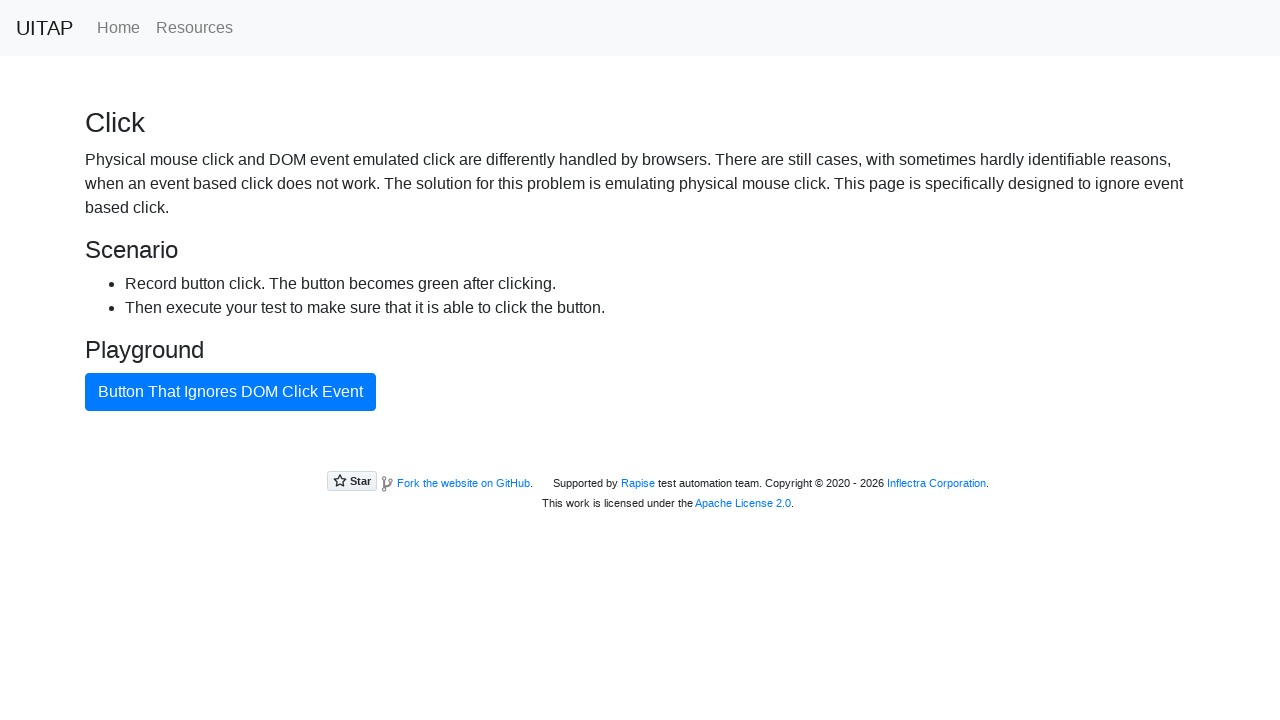

Clicked the bad button at (230, 392) on #badButton
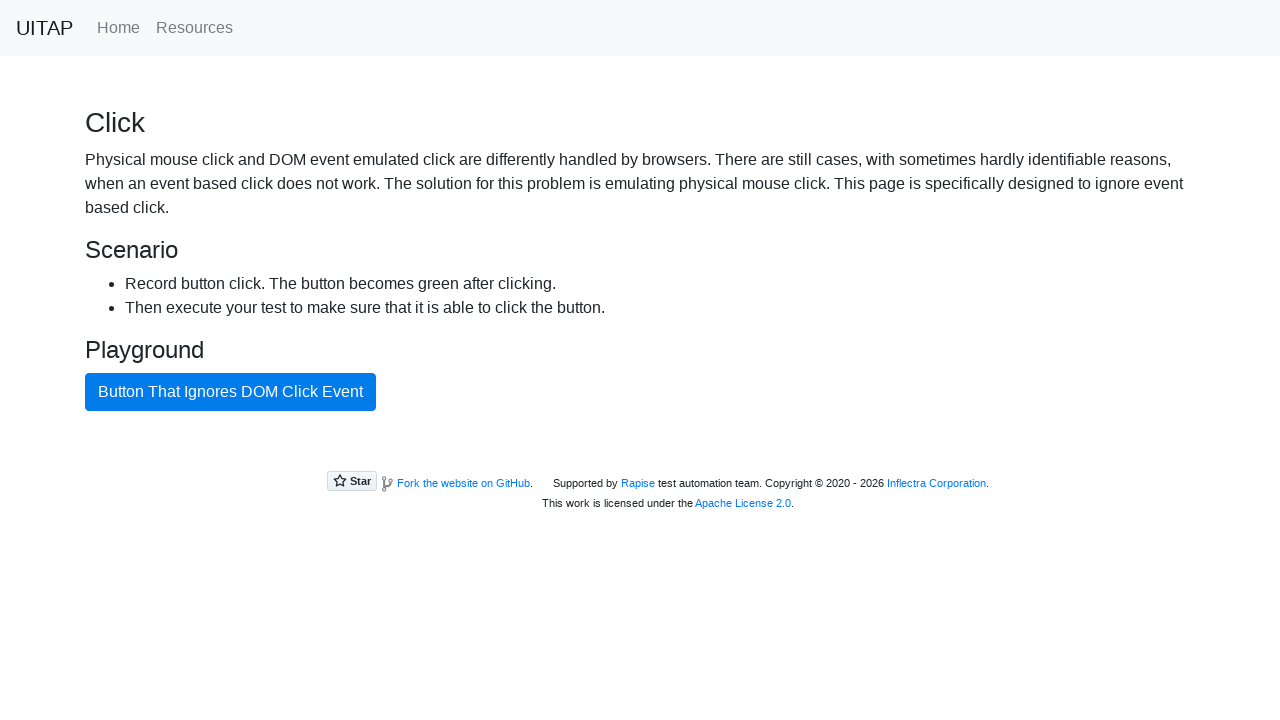

Clicked the bad button at specific position (0, 0) at (86, 374) on #badButton
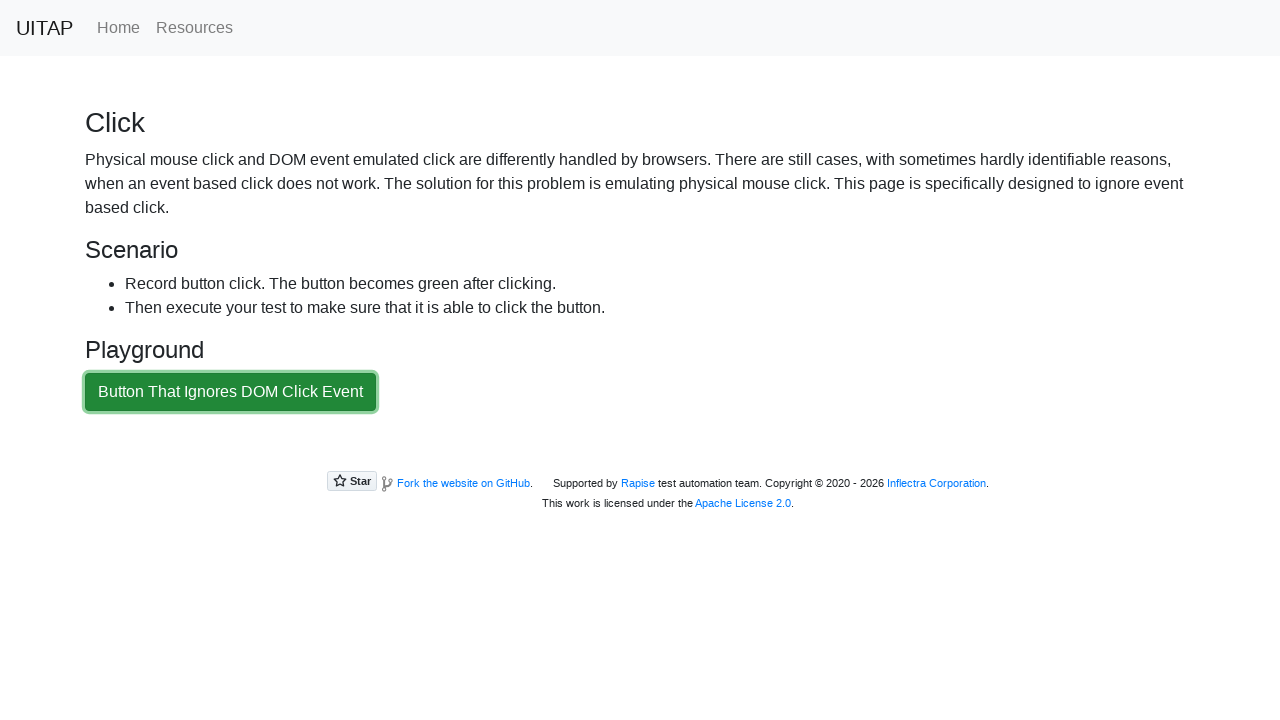

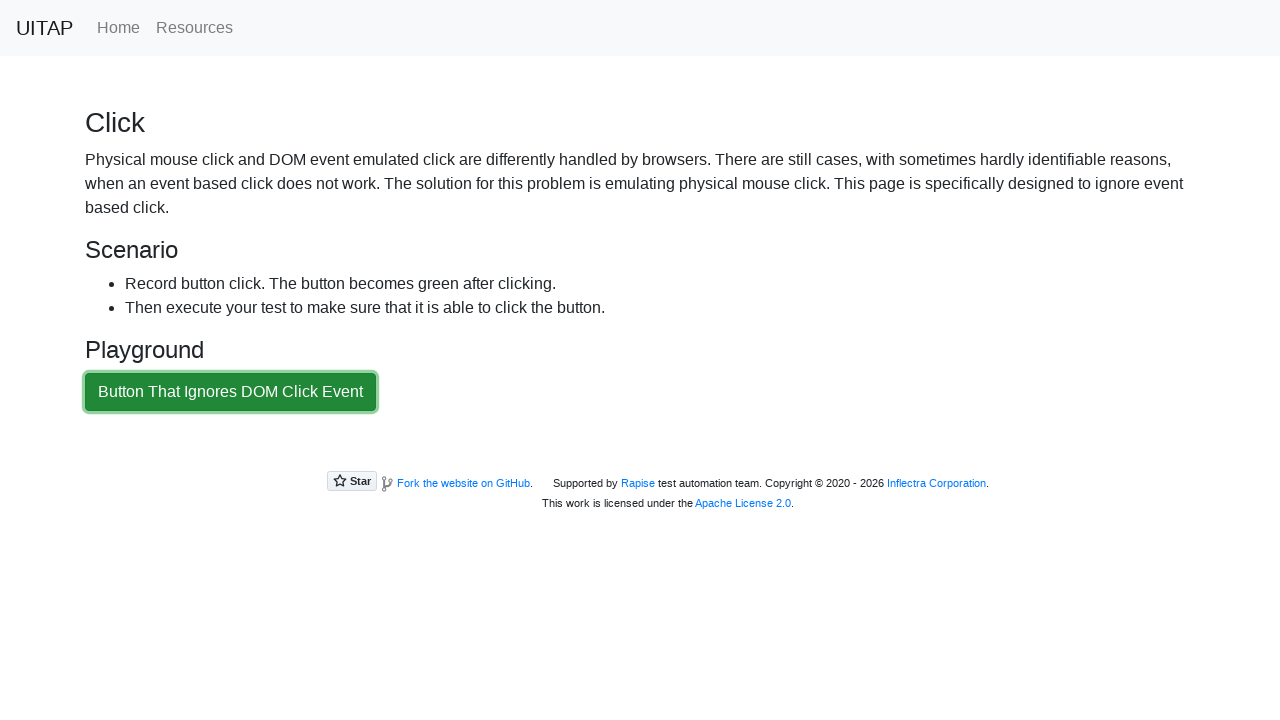